Tests a dynamic page interaction by waiting for a "verify" button to become clickable, clicking it, and verifying that a success message is displayed.

Starting URL: http://suninjuly.github.io/wait2.html

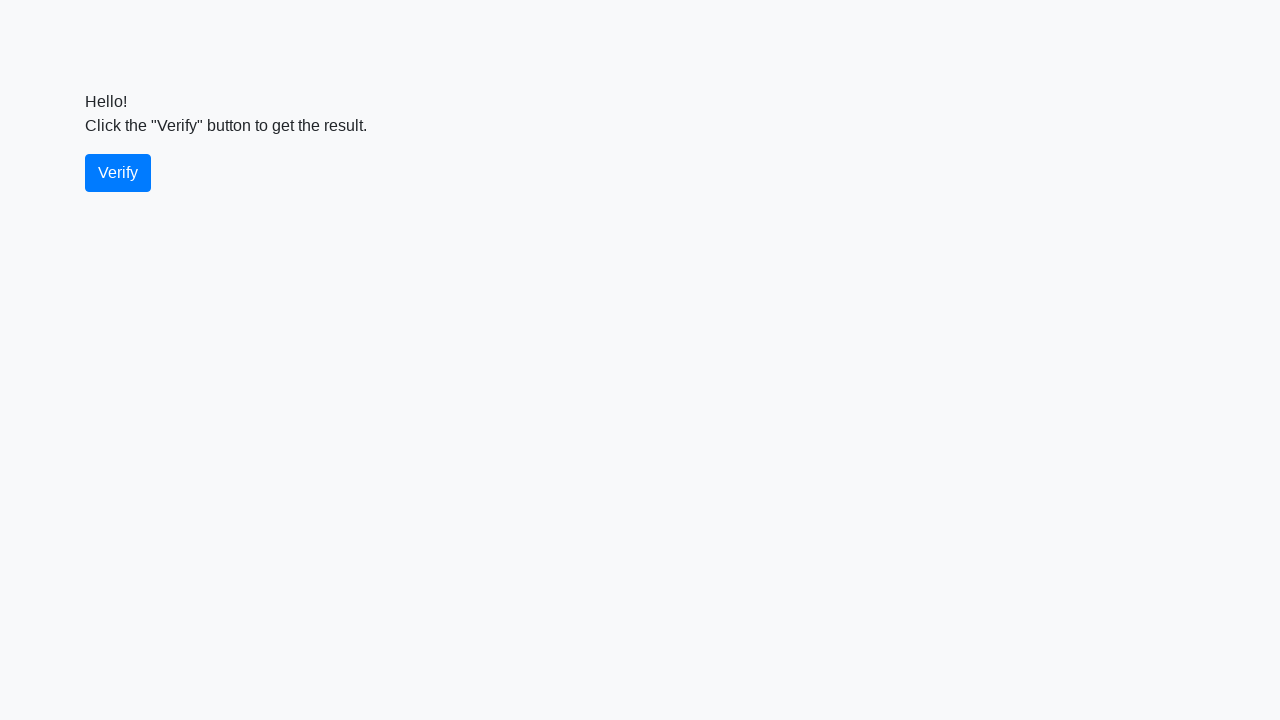

Waited for verify button to become visible
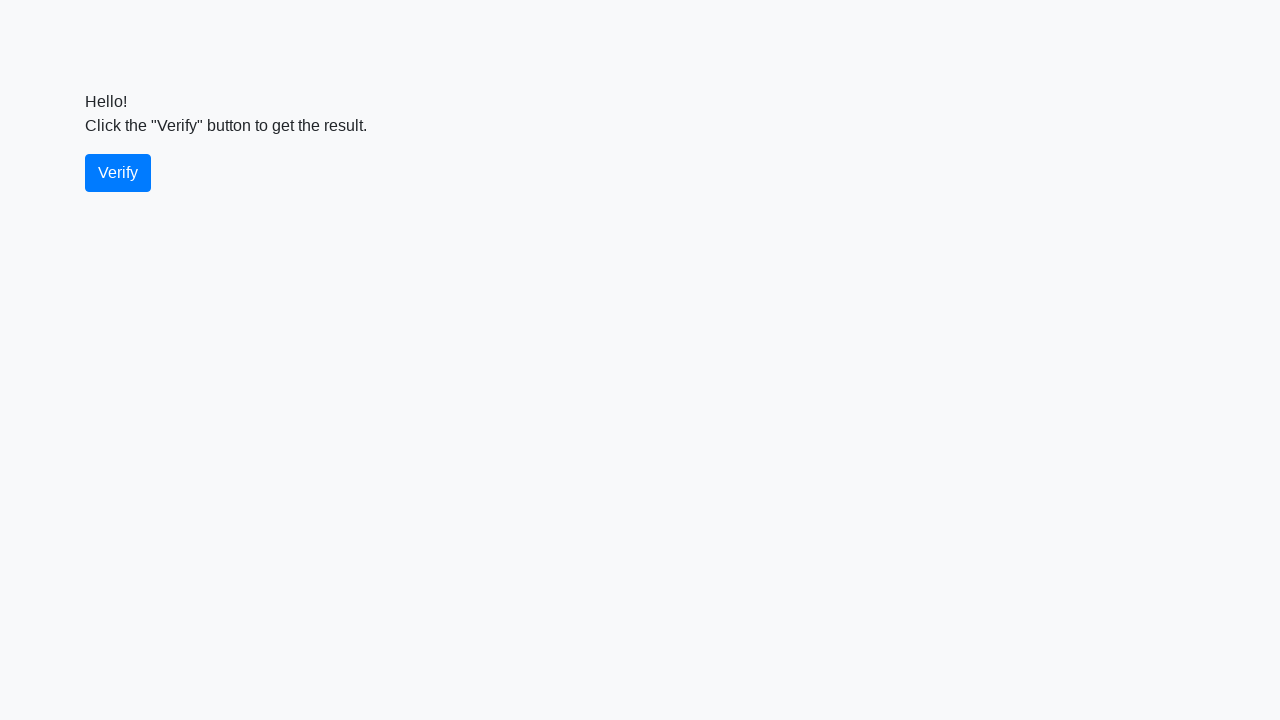

Clicked the verify button at (118, 173) on #verify
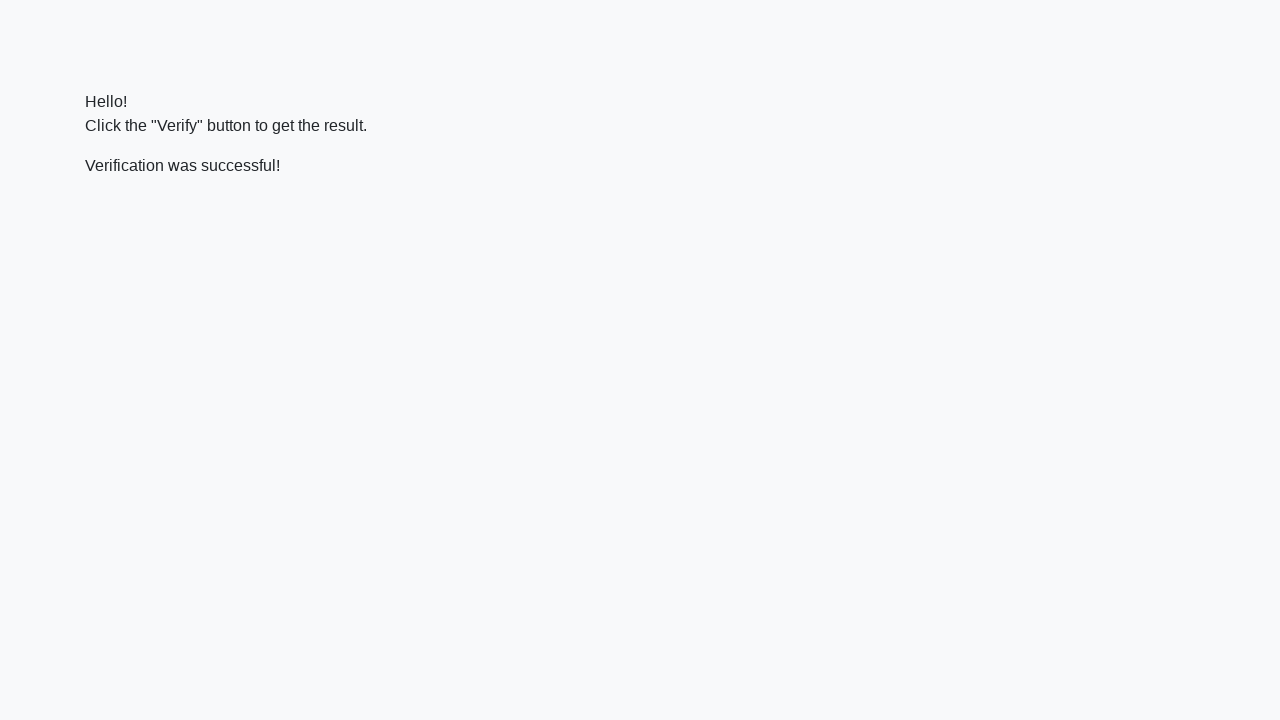

Located verify_message element
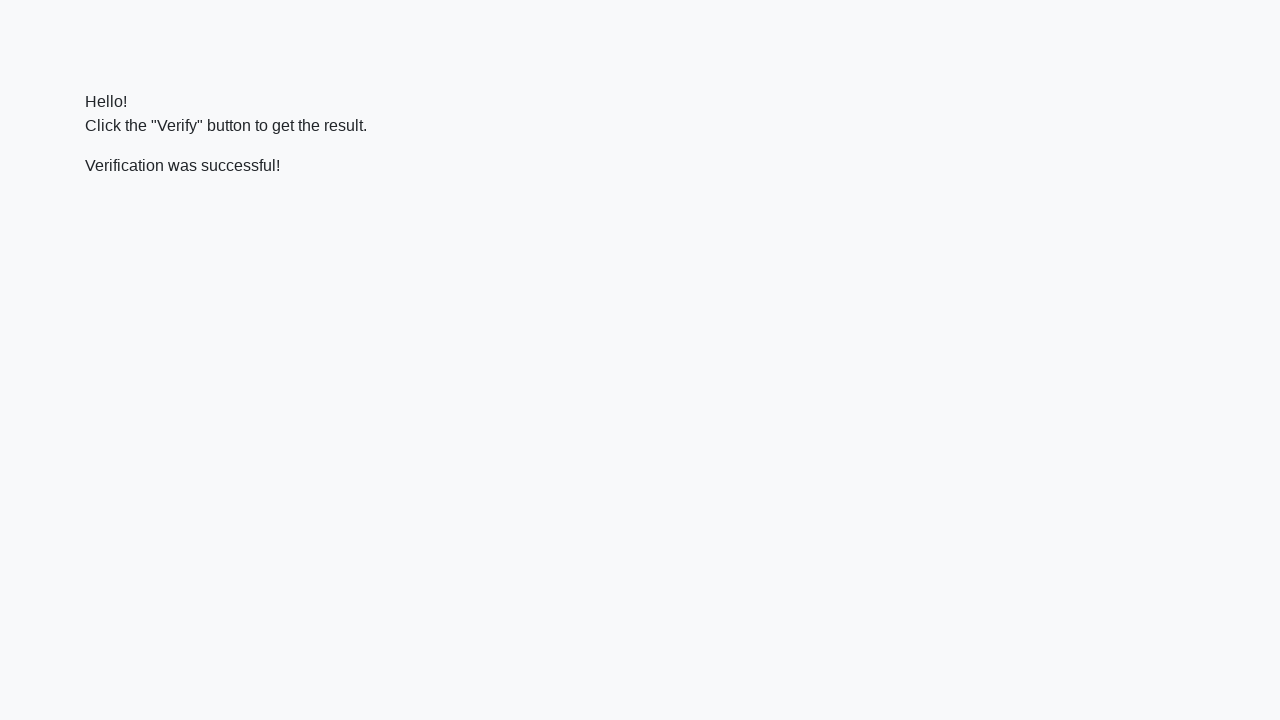

Waited for success message to appear
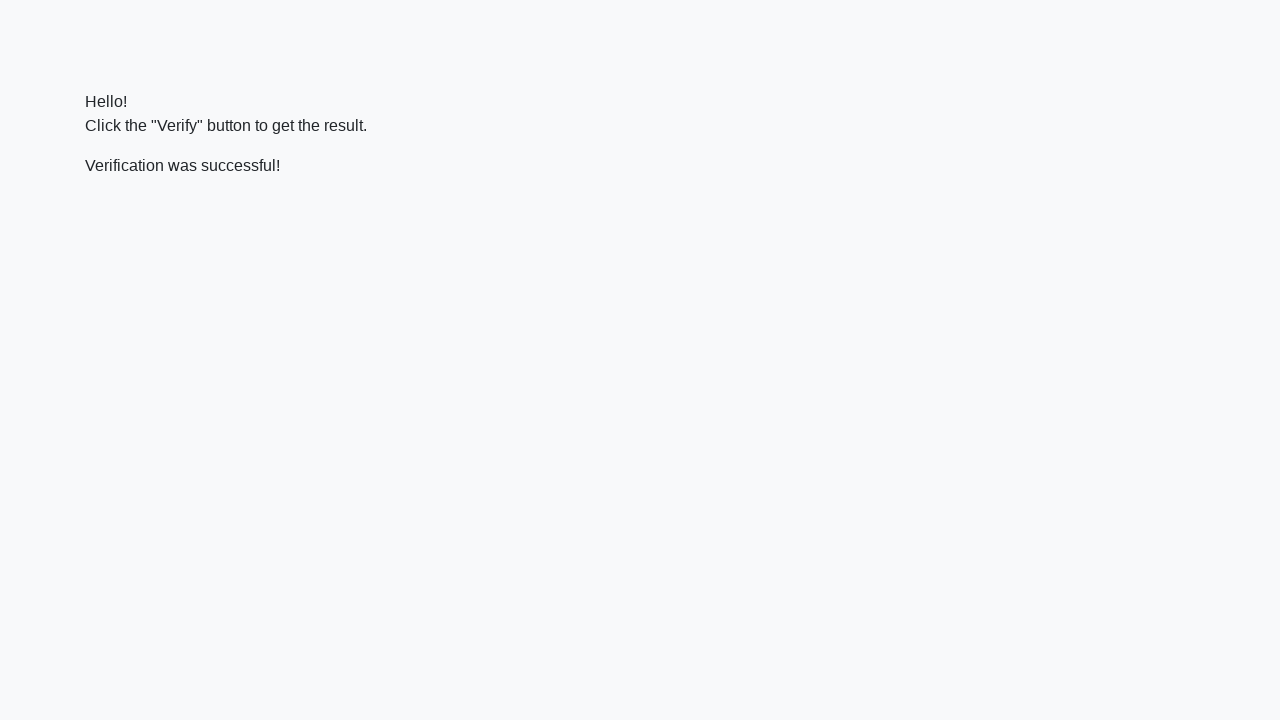

Verified that success message contains 'successful'
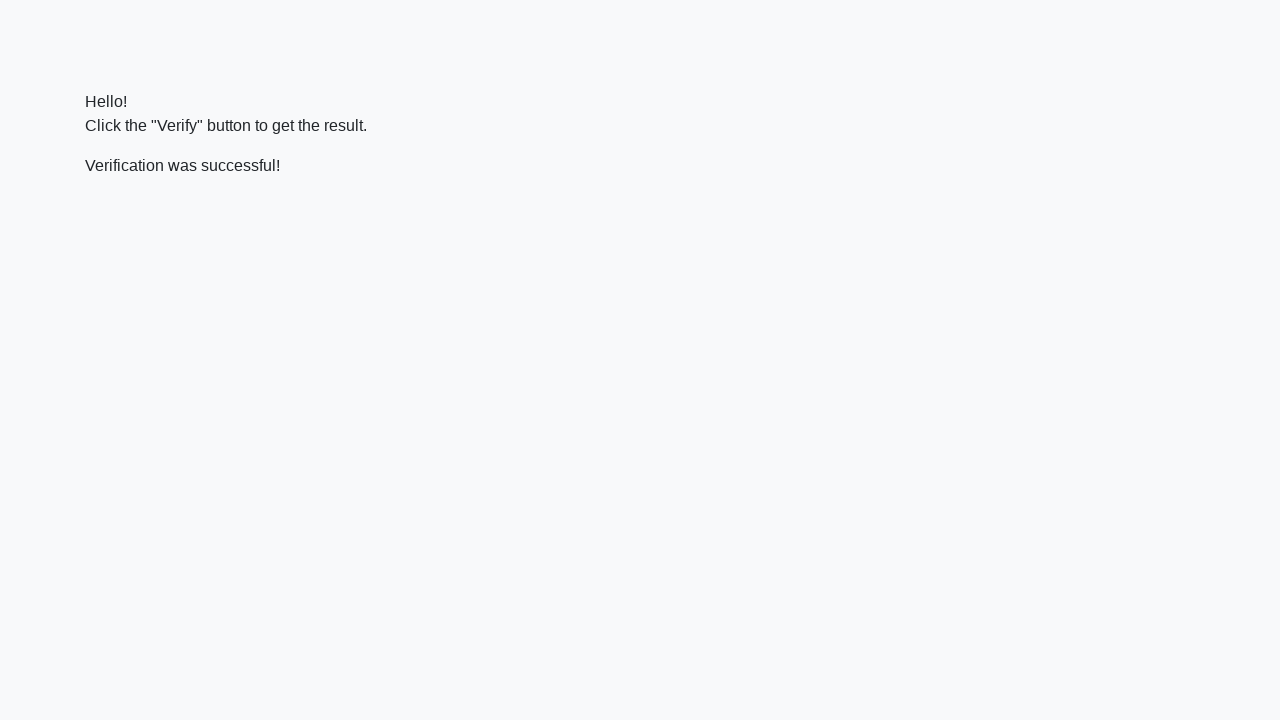

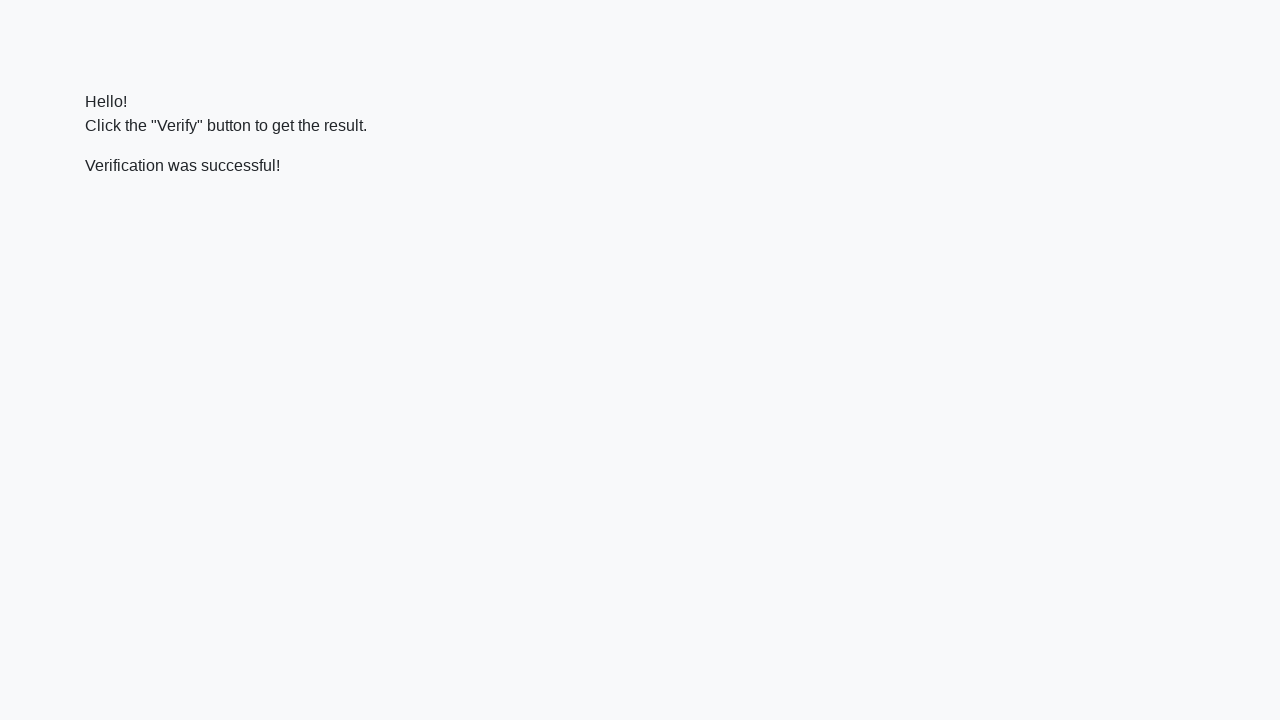